Tests that Playwright auto-dismisses a simple JavaScript alert by clicking the alert trigger button

Starting URL: https://the-internet.herokuapp.com/javascript_alerts

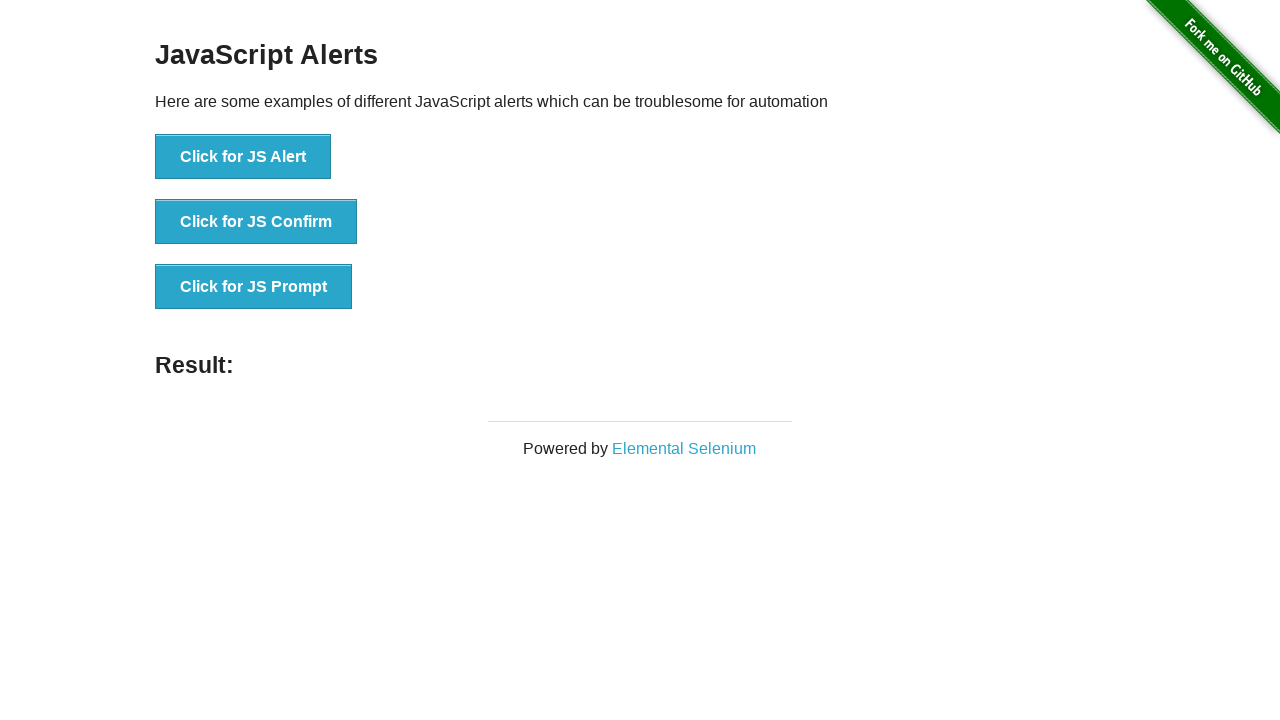

Clicked button to trigger simple JavaScript alert at (243, 157) on [onclick="jsAlert()"]
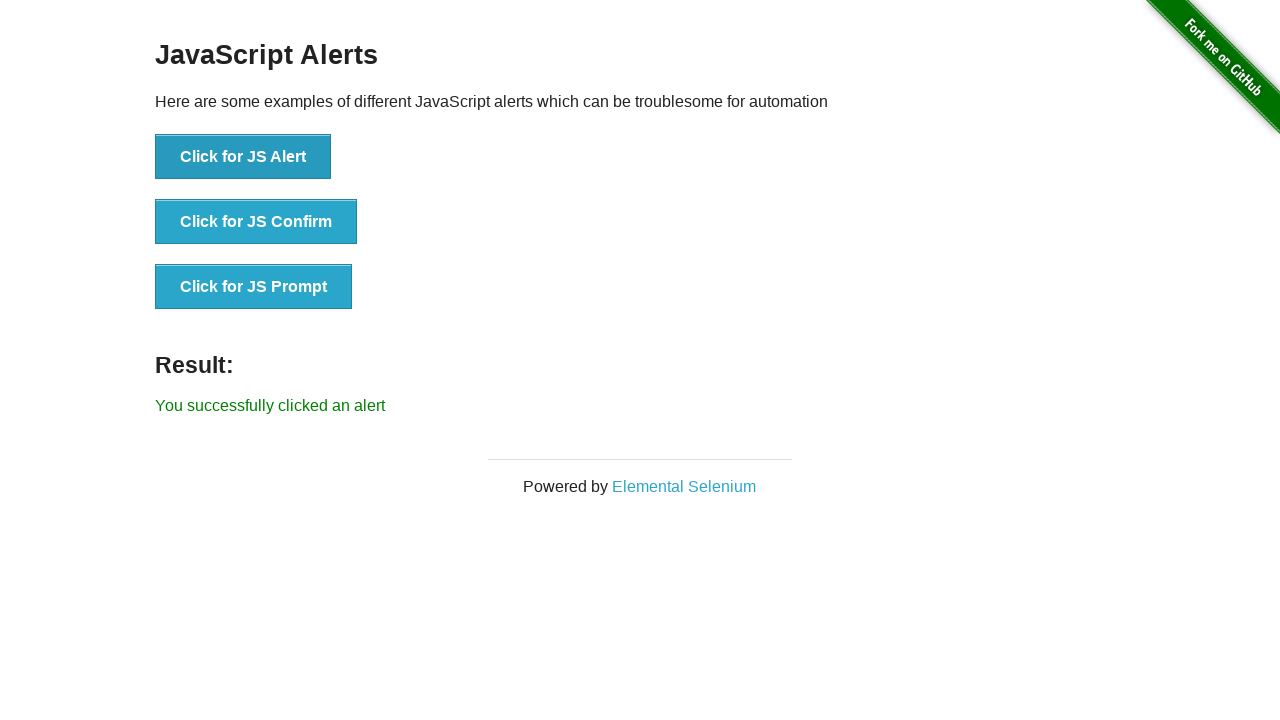

Waited 2 seconds for alert to be auto-dismissed by Playwright
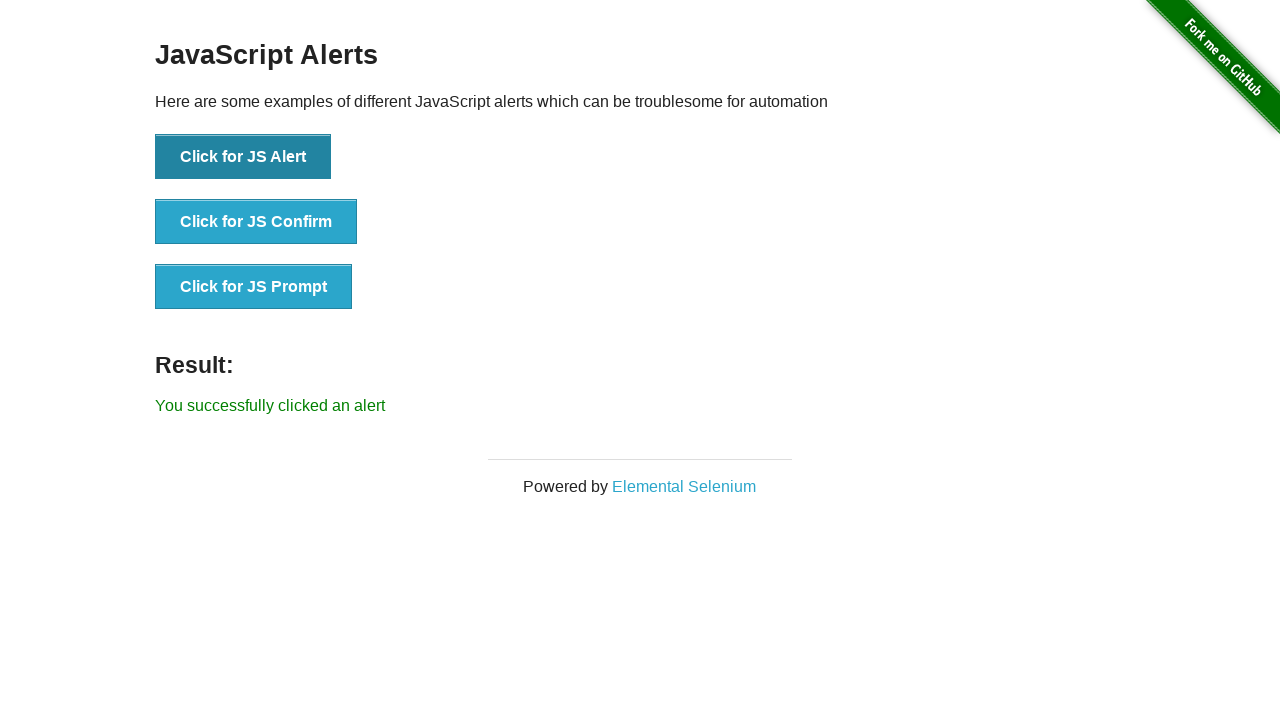

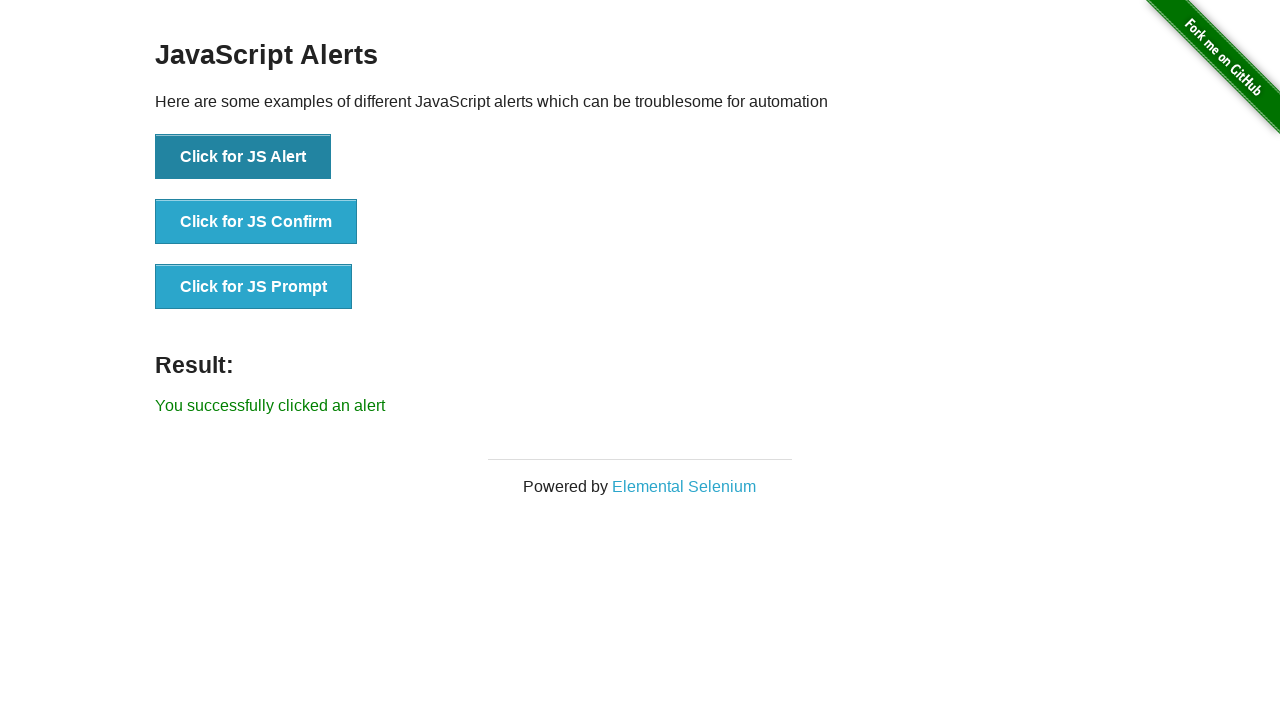